Tests that new todo items are appended to the bottom of the list

Starting URL: https://demo.playwright.dev/todomvc

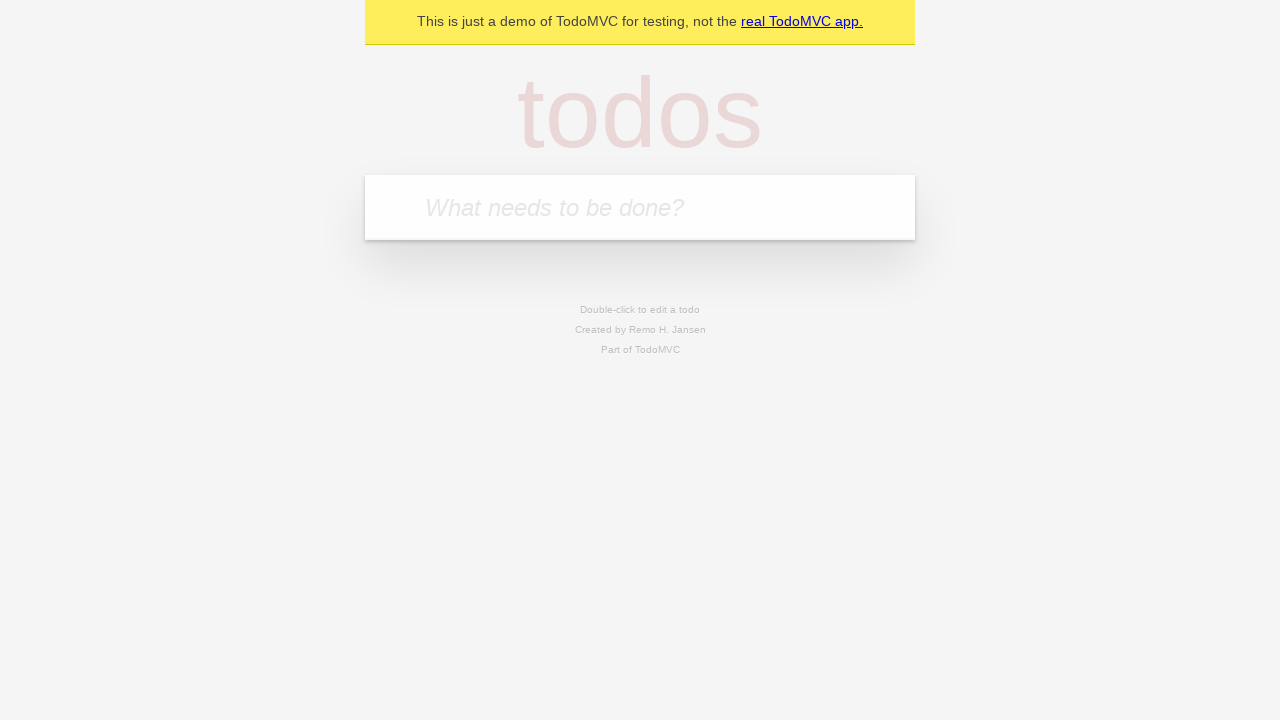

Located the todo input field
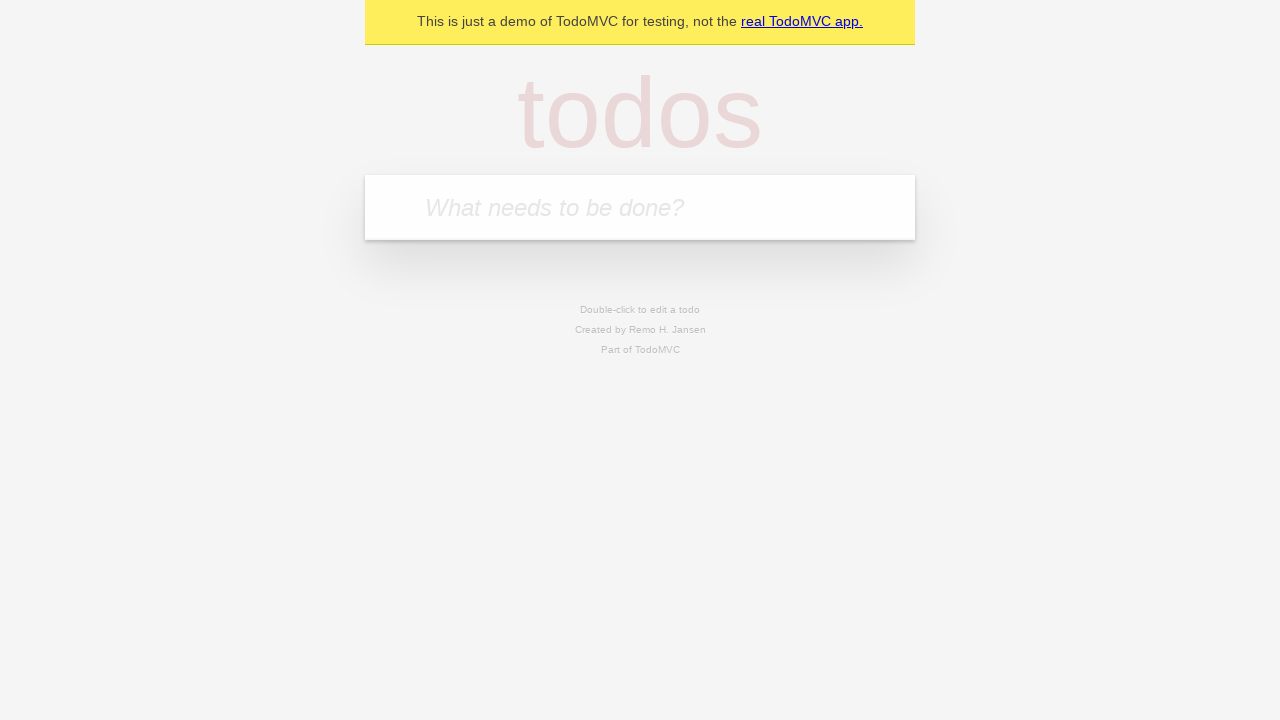

Filled first todo item: 'buy some cheese' on internal:attr=[placeholder="What needs to be done?"i]
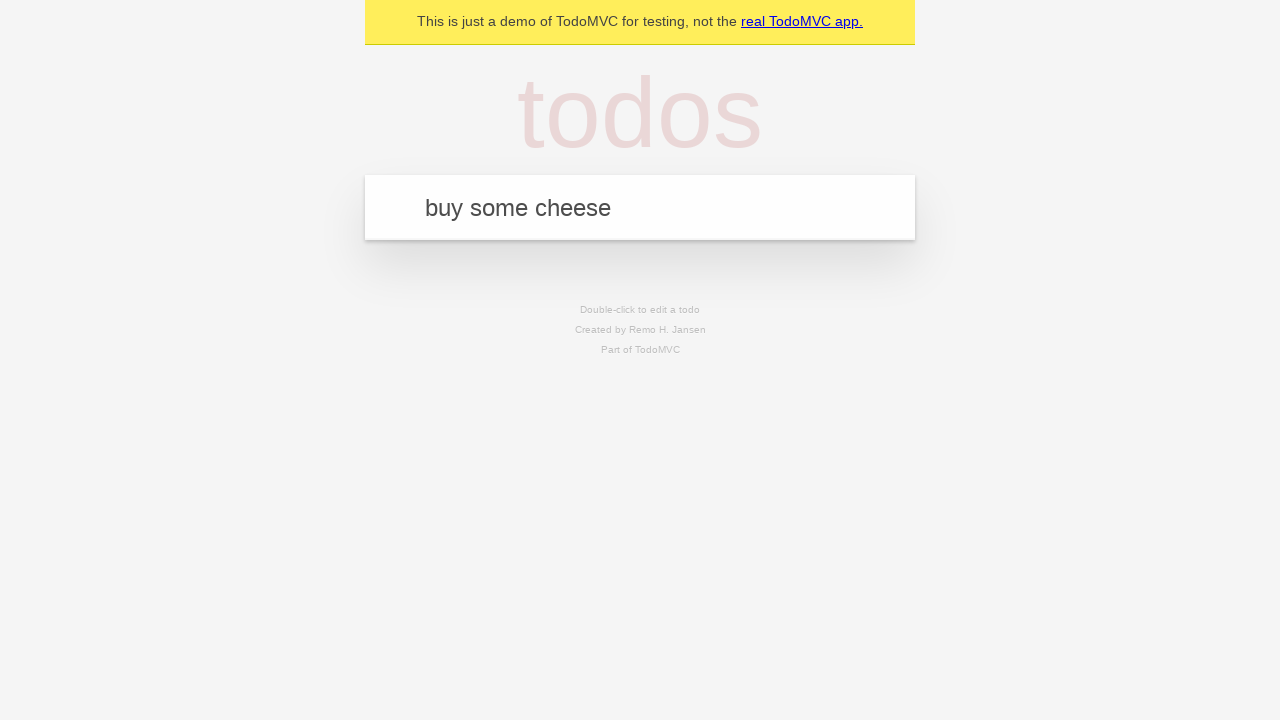

Pressed Enter to add first todo item on internal:attr=[placeholder="What needs to be done?"i]
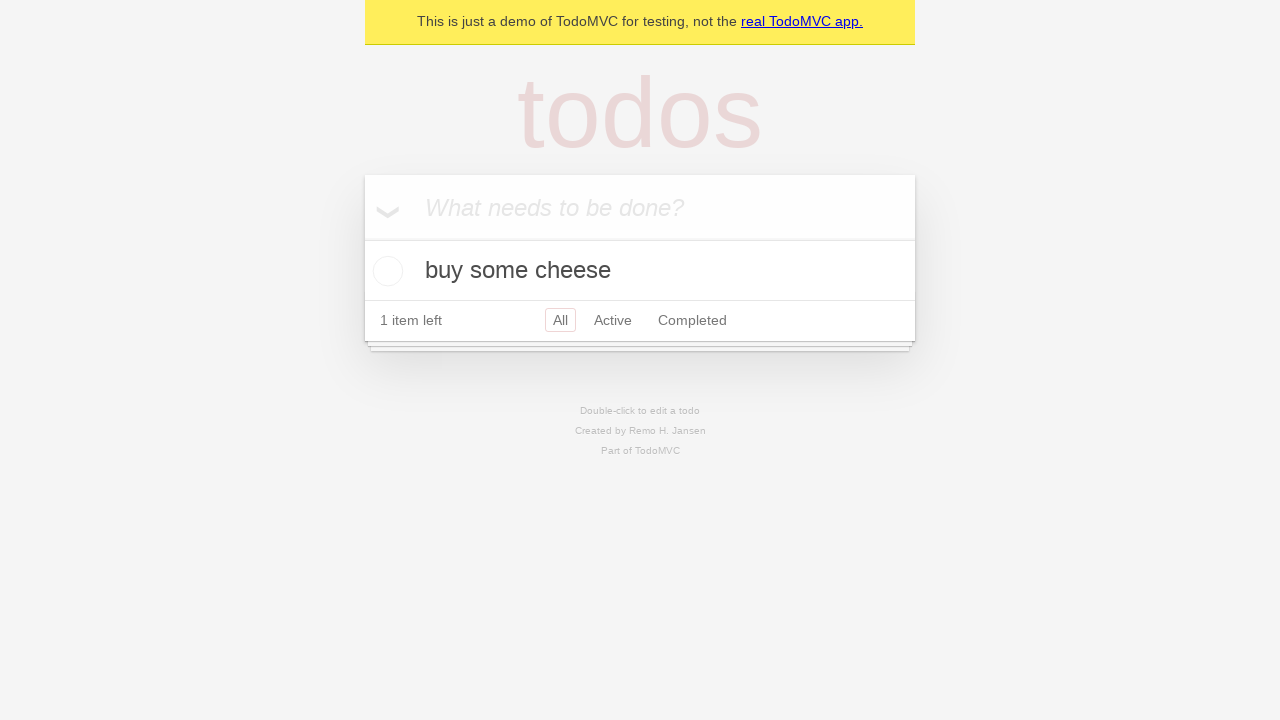

Filled second todo item: 'feed the cat' on internal:attr=[placeholder="What needs to be done?"i]
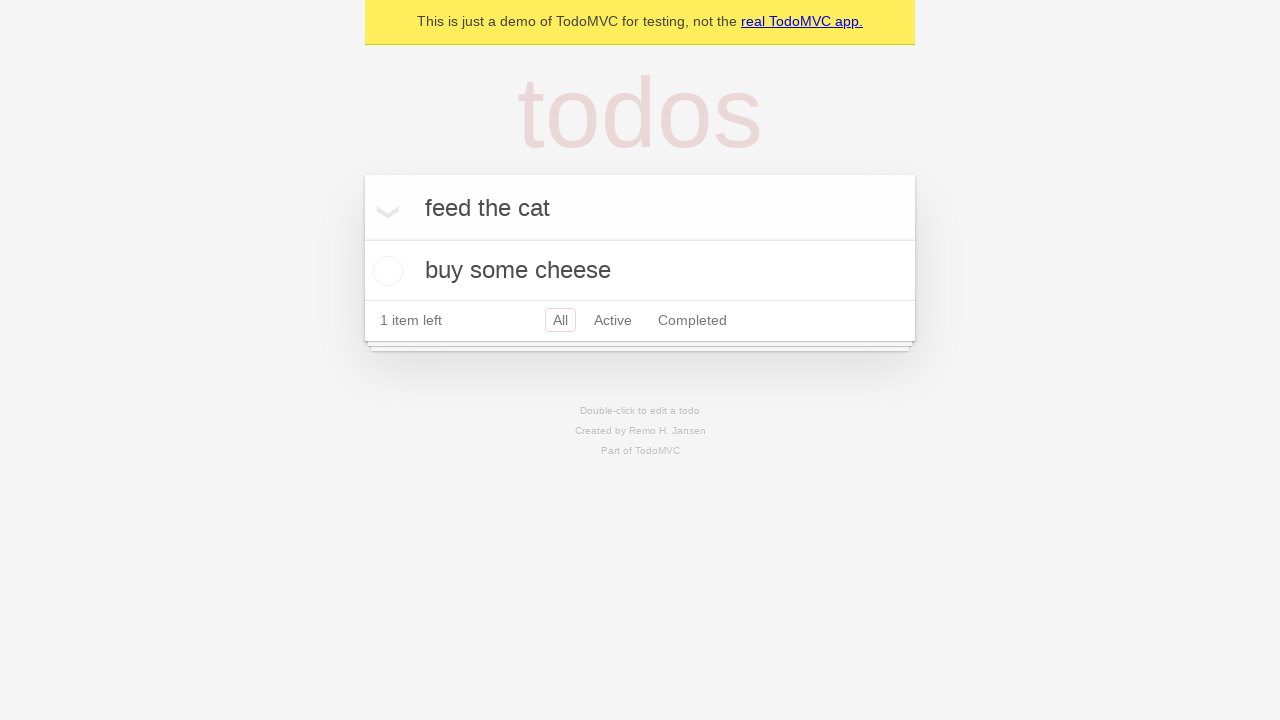

Pressed Enter to add second todo item on internal:attr=[placeholder="What needs to be done?"i]
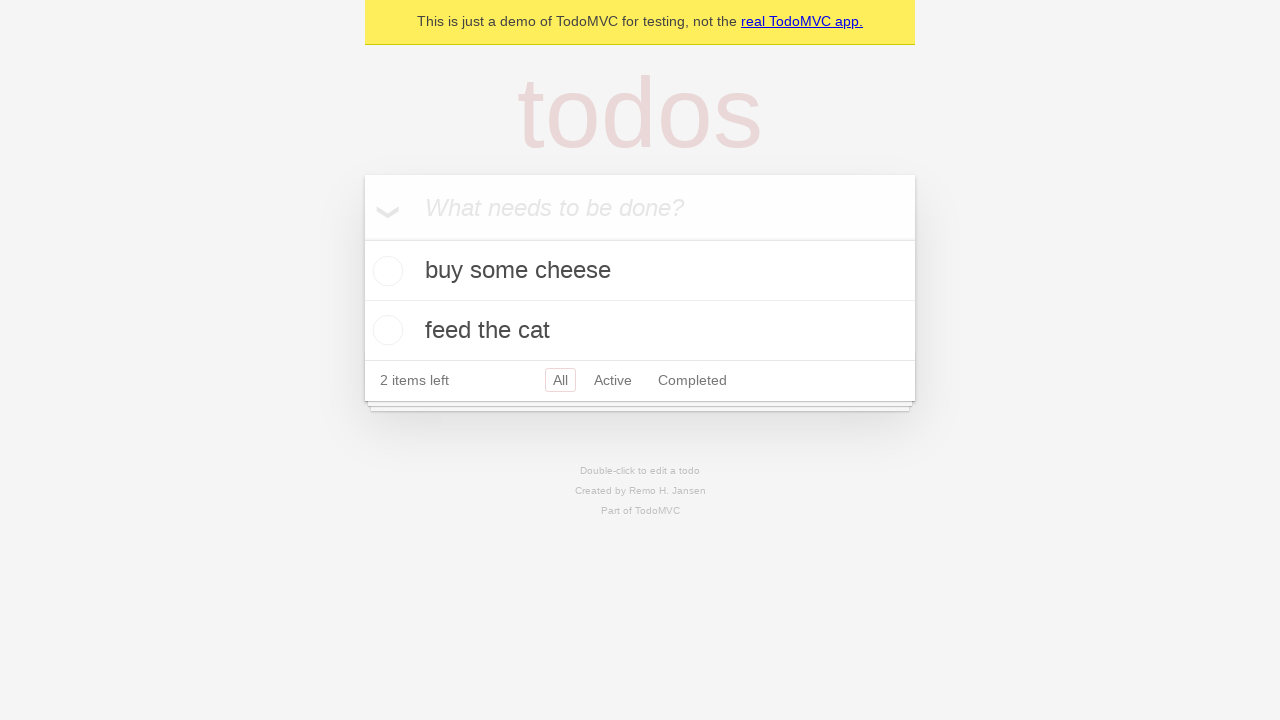

Filled third todo item: 'book a doctors appointment' on internal:attr=[placeholder="What needs to be done?"i]
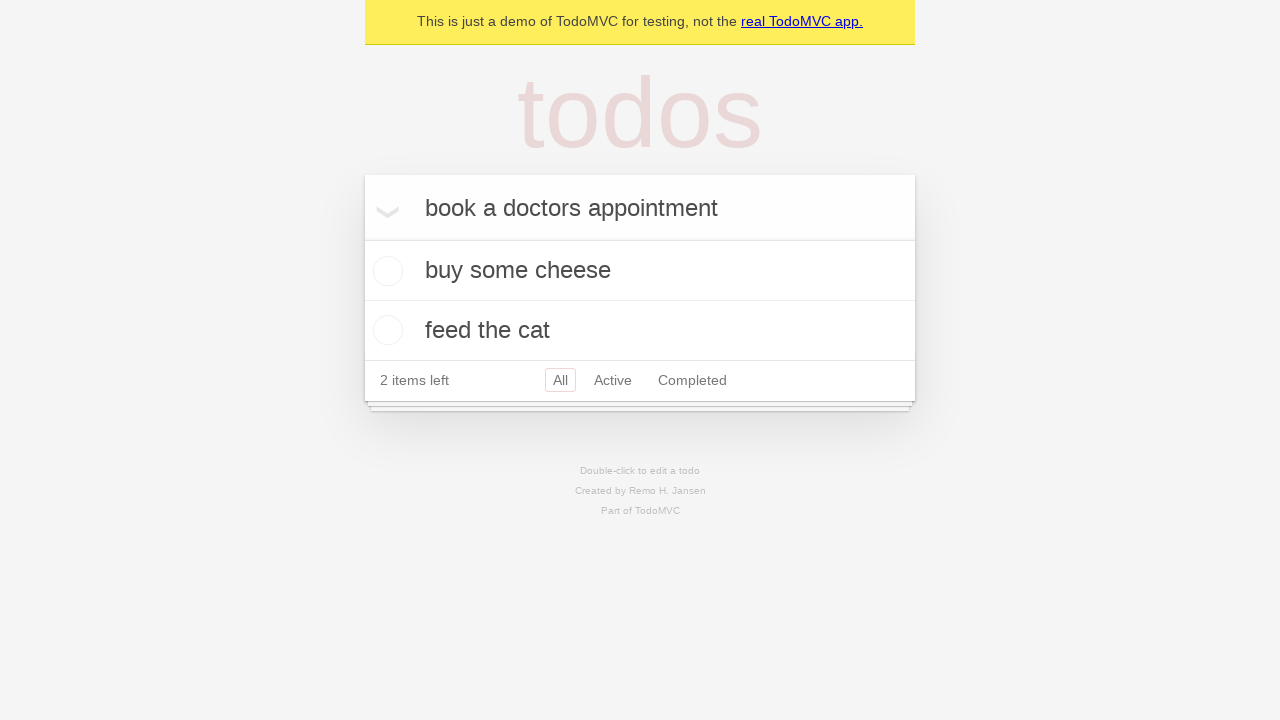

Pressed Enter to add third todo item on internal:attr=[placeholder="What needs to be done?"i]
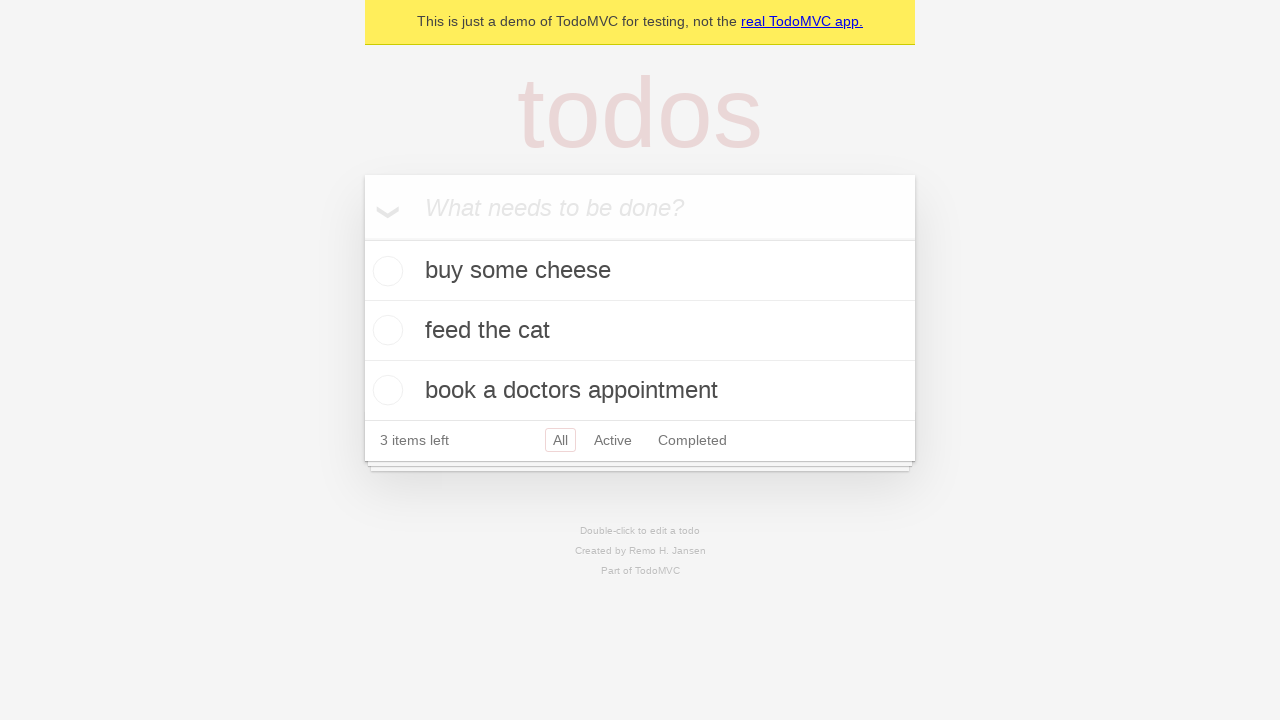

Todo count element appeared, confirming all items were added to the list
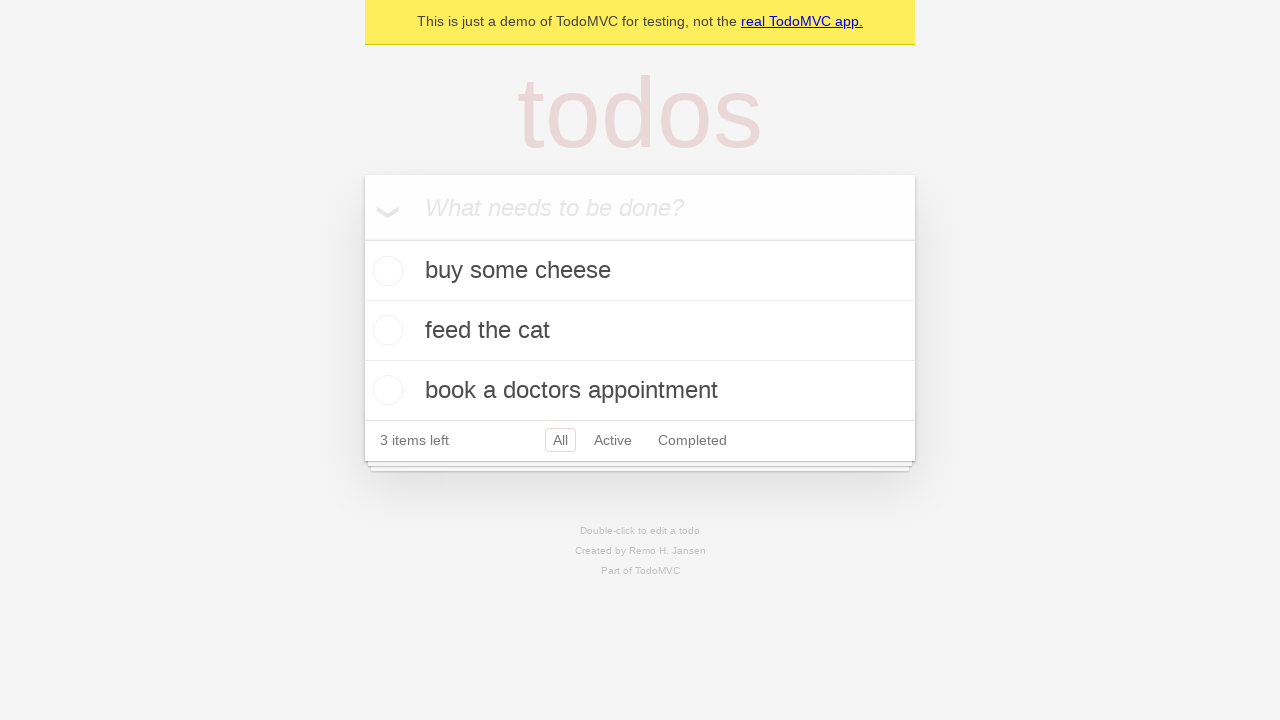

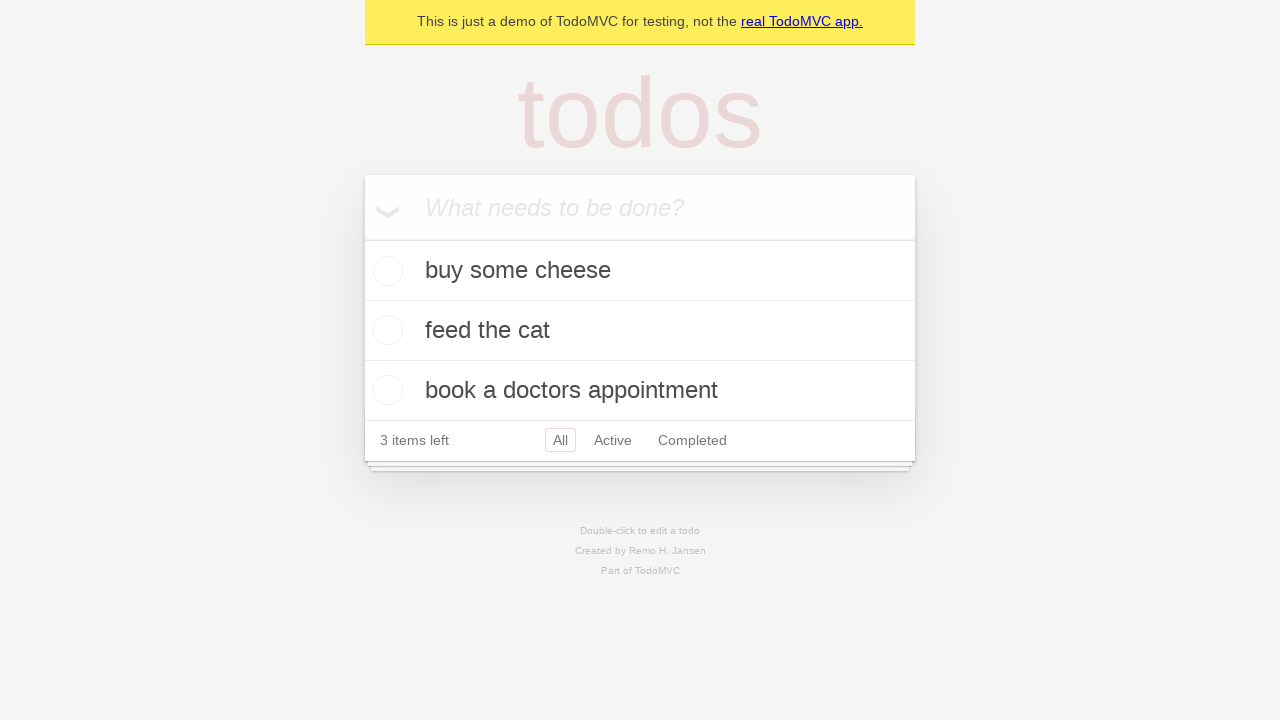